Tests sorting the Due column in descending order by clicking the column header twice and verifying the values are sorted in reverse order.

Starting URL: http://the-internet.herokuapp.com/tables

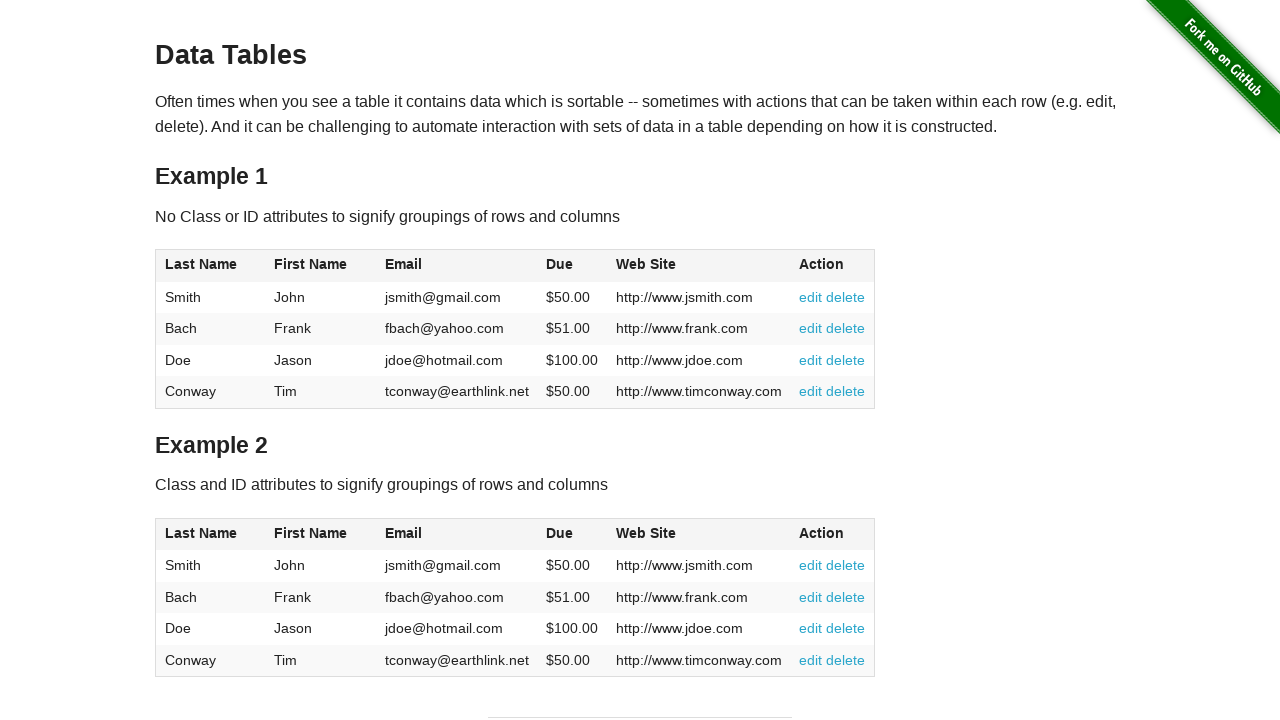

Waited for Due column header (4th column) to be available
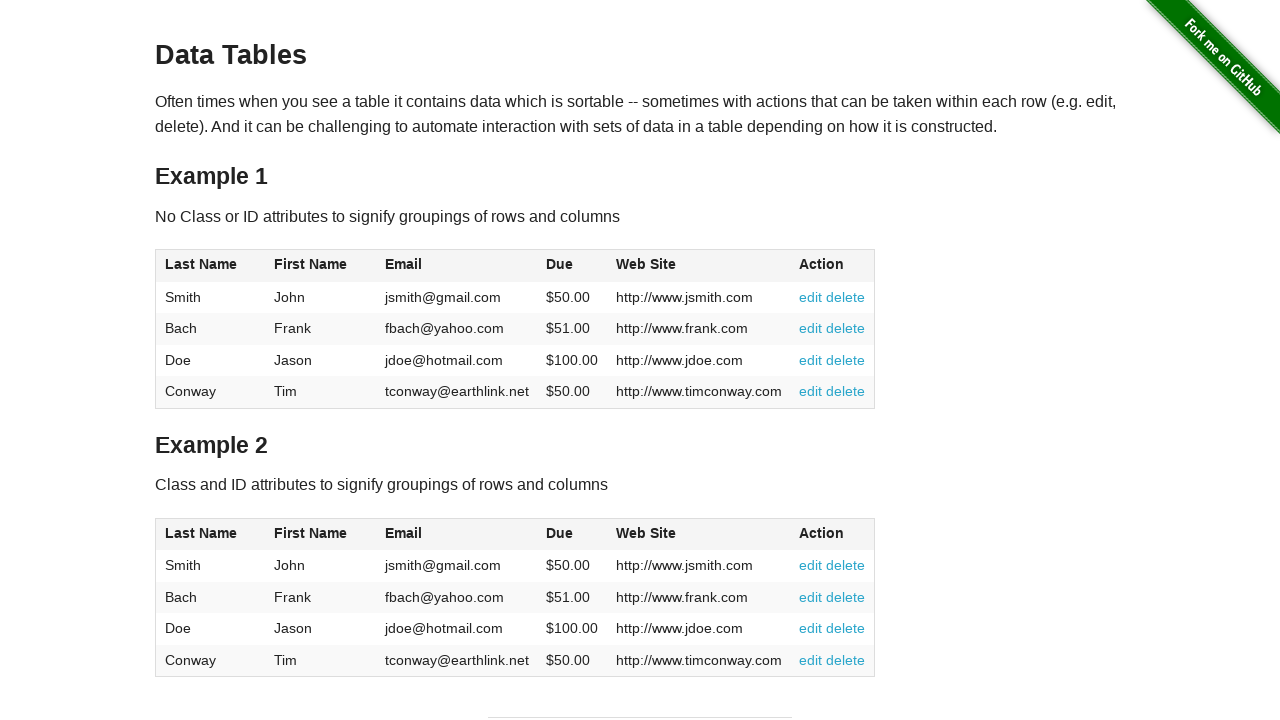

Clicked Due column header first time at (572, 266) on #table1 thead tr th:nth-child(4)
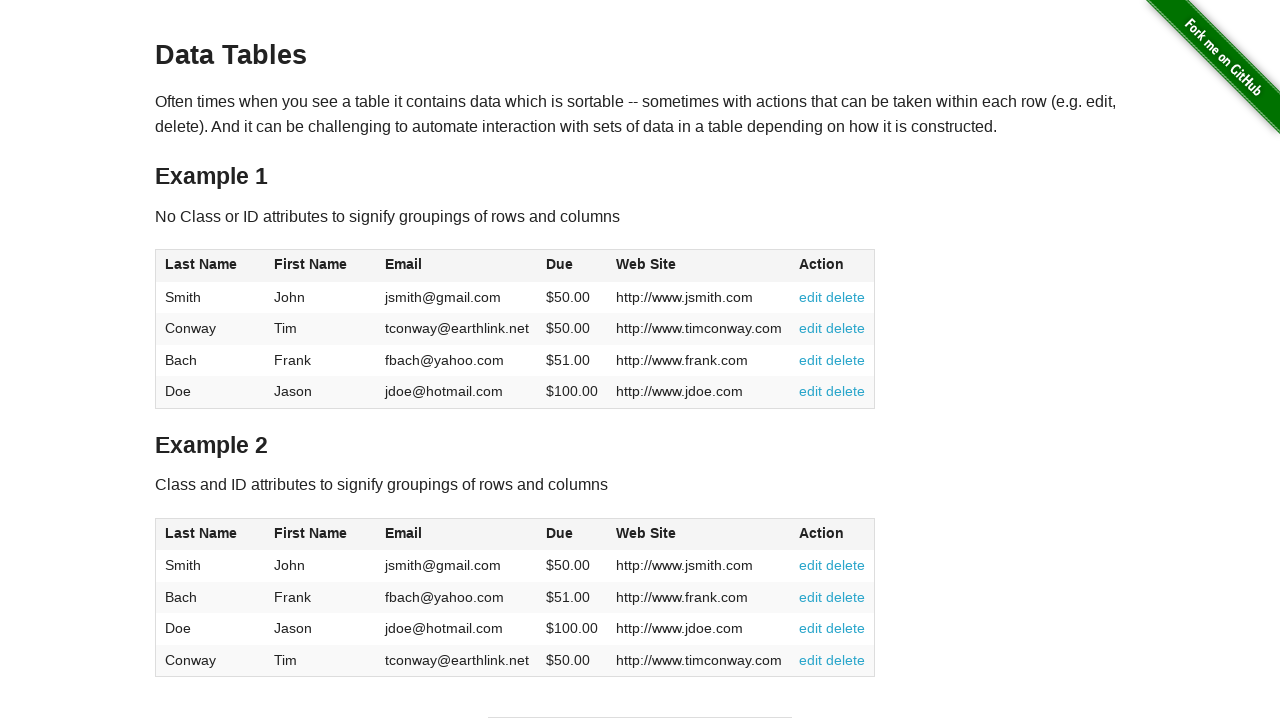

Clicked Due column header second time to sort in descending order at (572, 266) on #table1 thead tr th:nth-child(4)
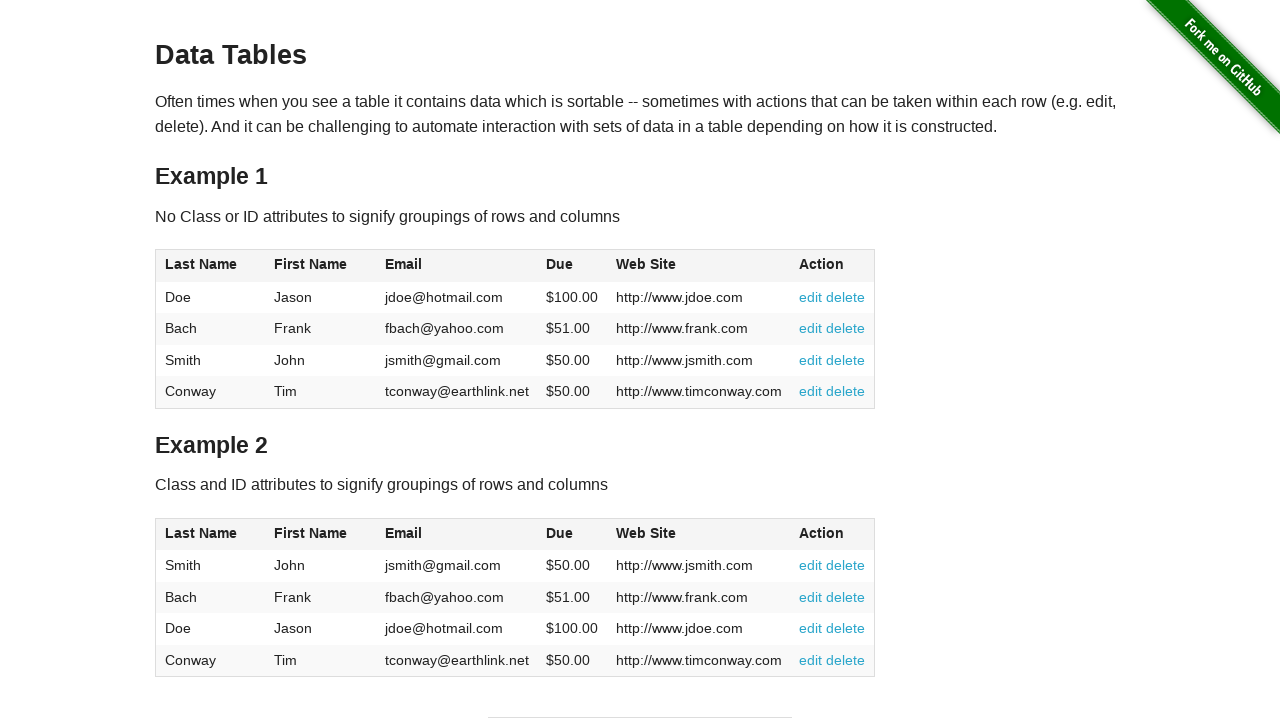

Waited for table to be sorted with Due column values loaded
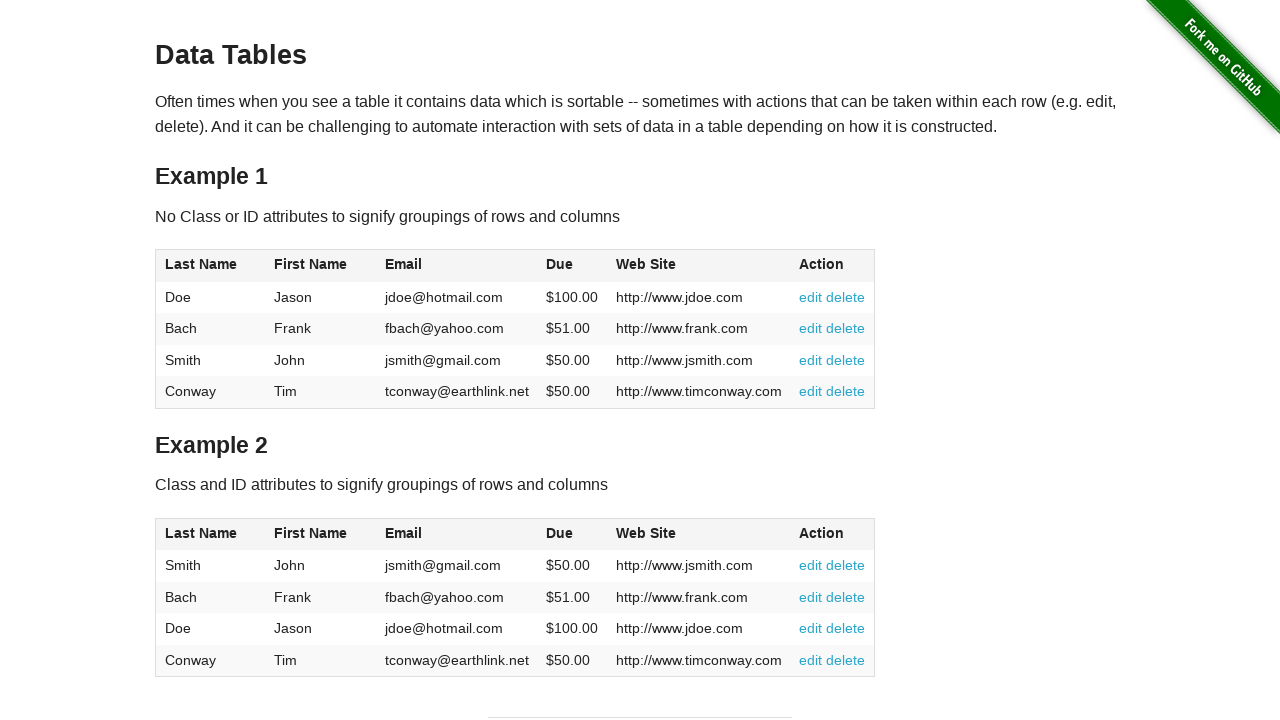

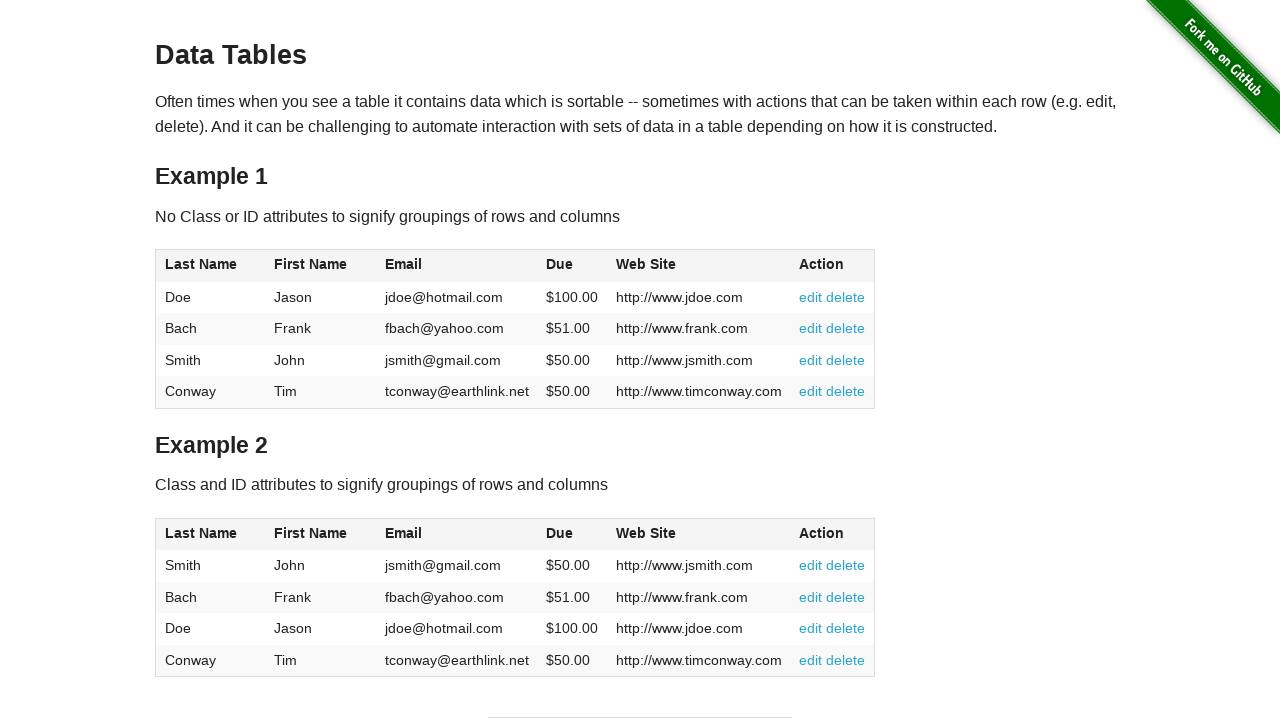